Automates completing a Burger King customer feedback survey by navigating through multiple pages using keyboard interactions (TAB, SPACE, arrow keys) to select survey answers and submit responses.

Starting URL: https://www.burgerkingelmenyem.hu/

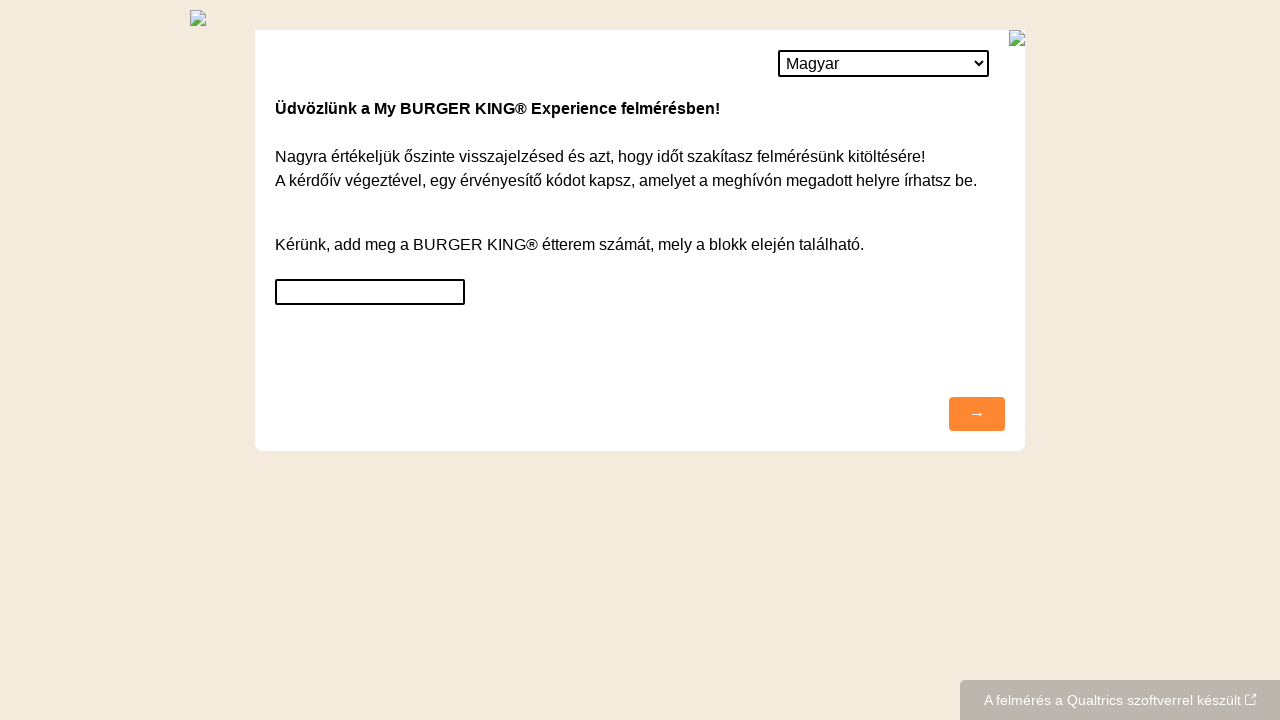

Clicked the 'Get started' link
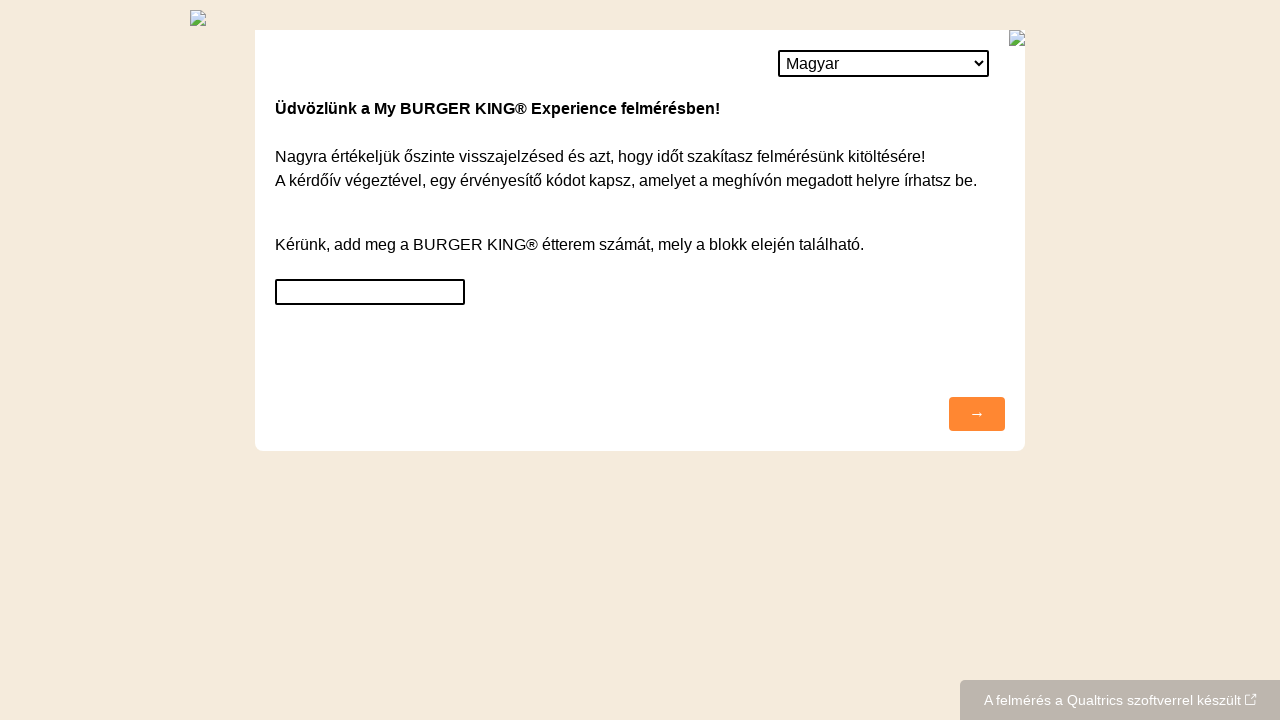

Verified URL contains 'intro' after navigation on .Home_iframe__T3nfU >> internal:control=enter-frame >> #QR\~QID4
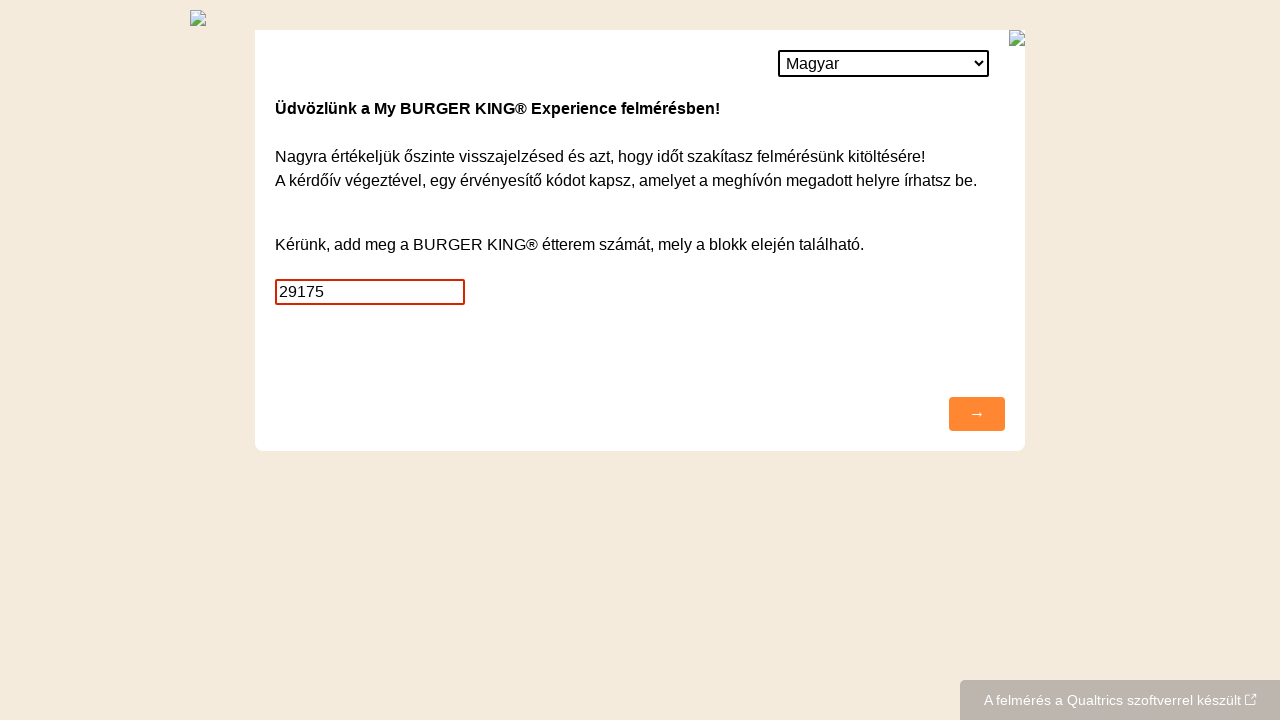

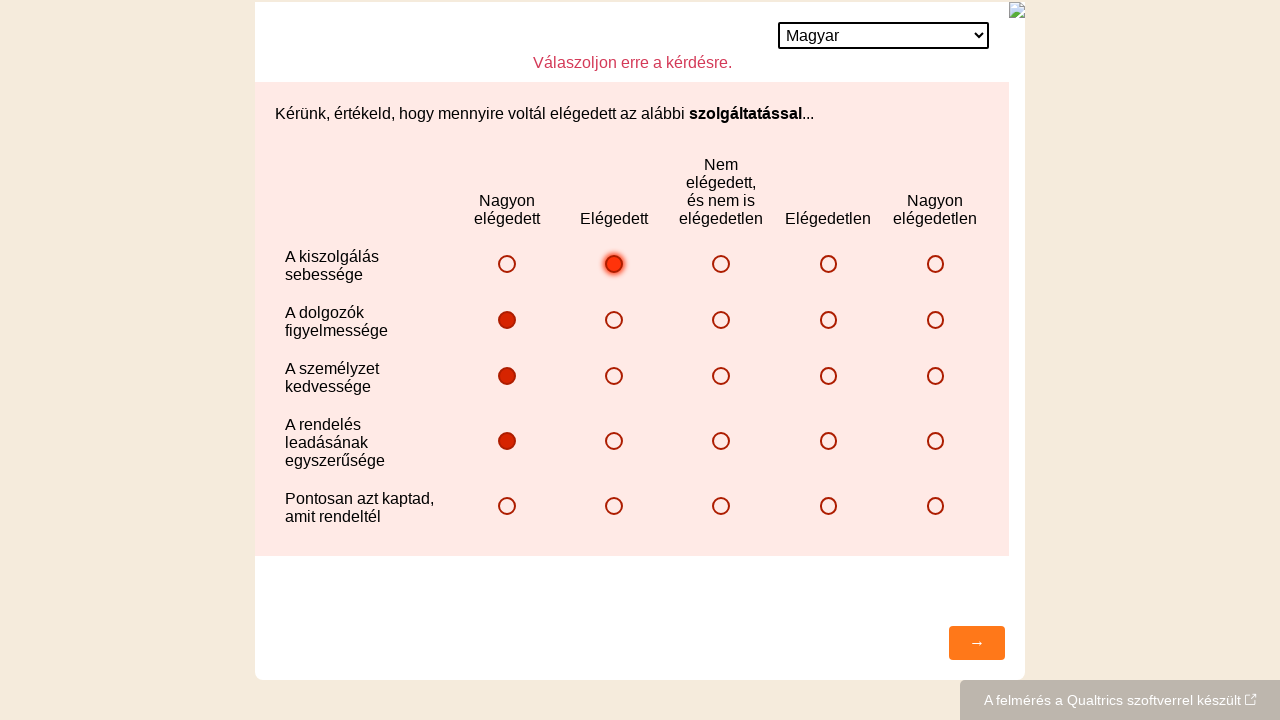